Tests browser window management by maximizing, minimizing, and setting fullscreen mode on YouTube, while verifying the page title at different window states.

Starting URL: https://www.youtube.com

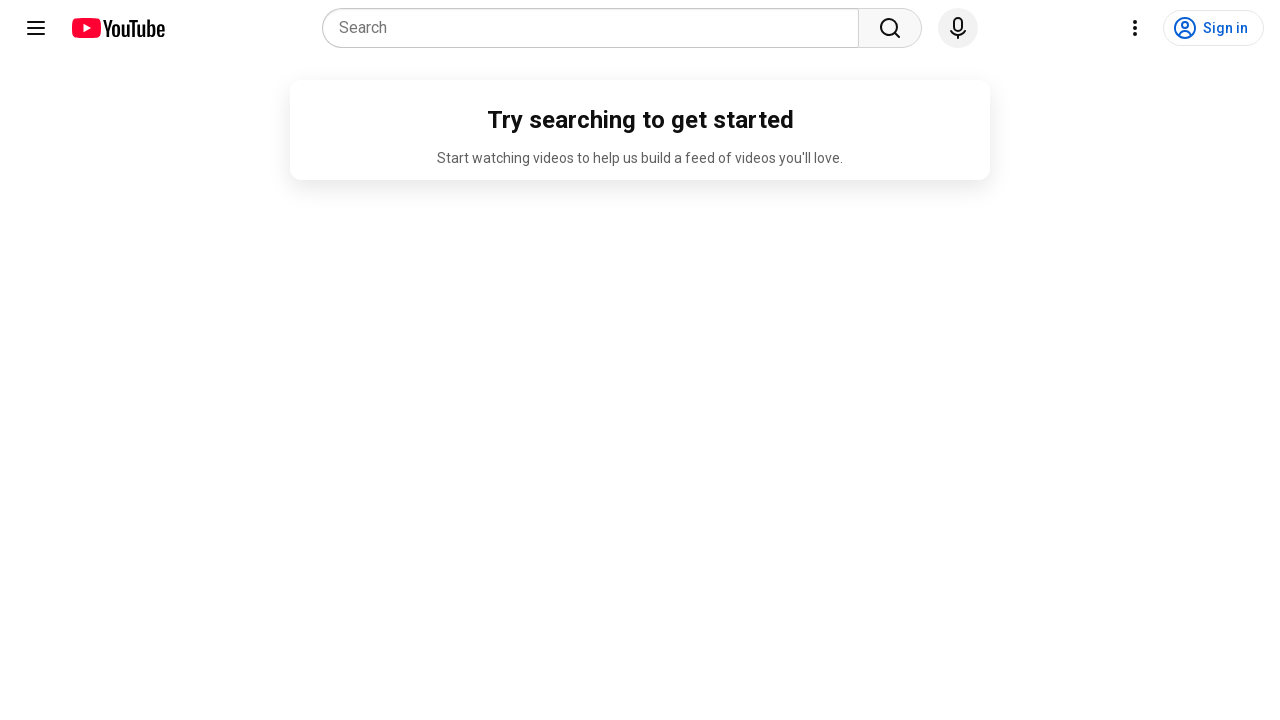

Set viewport to maximized size (1920x1080)
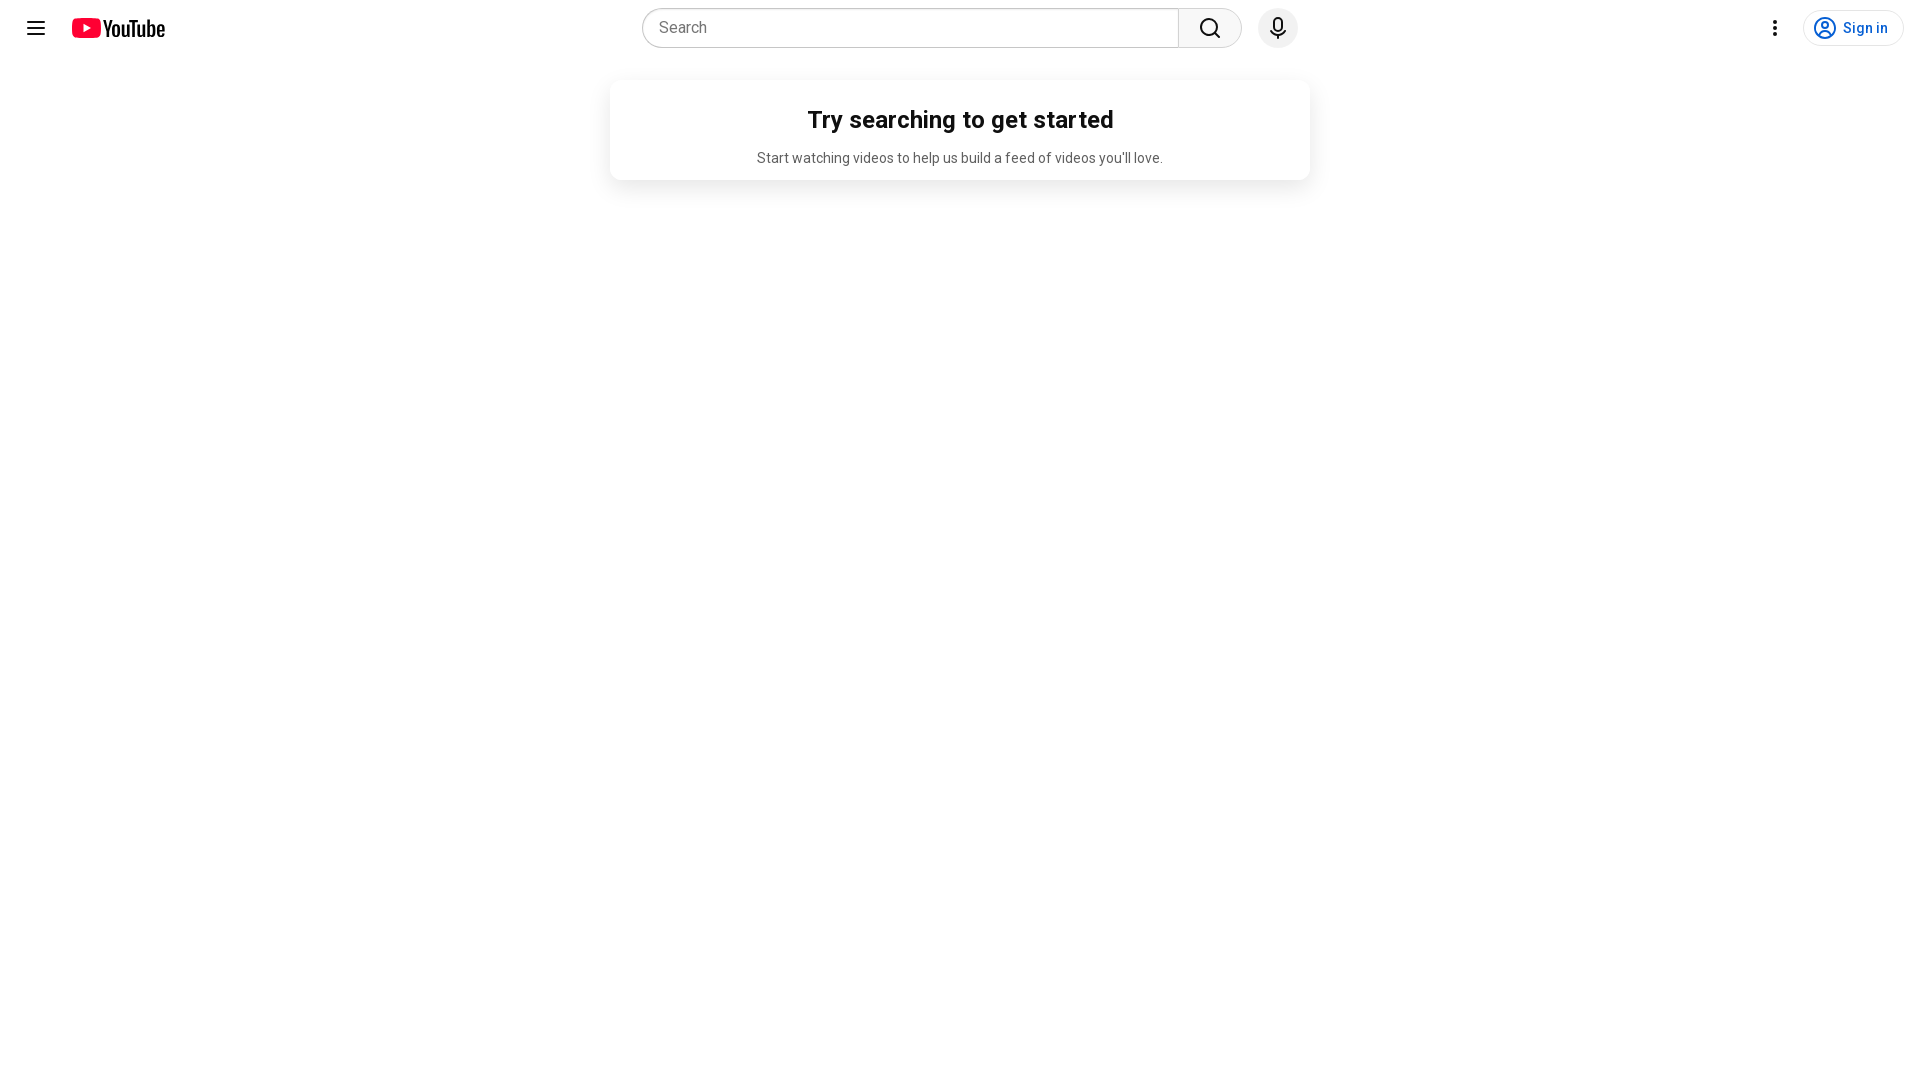

Retrieved page title: YouTube
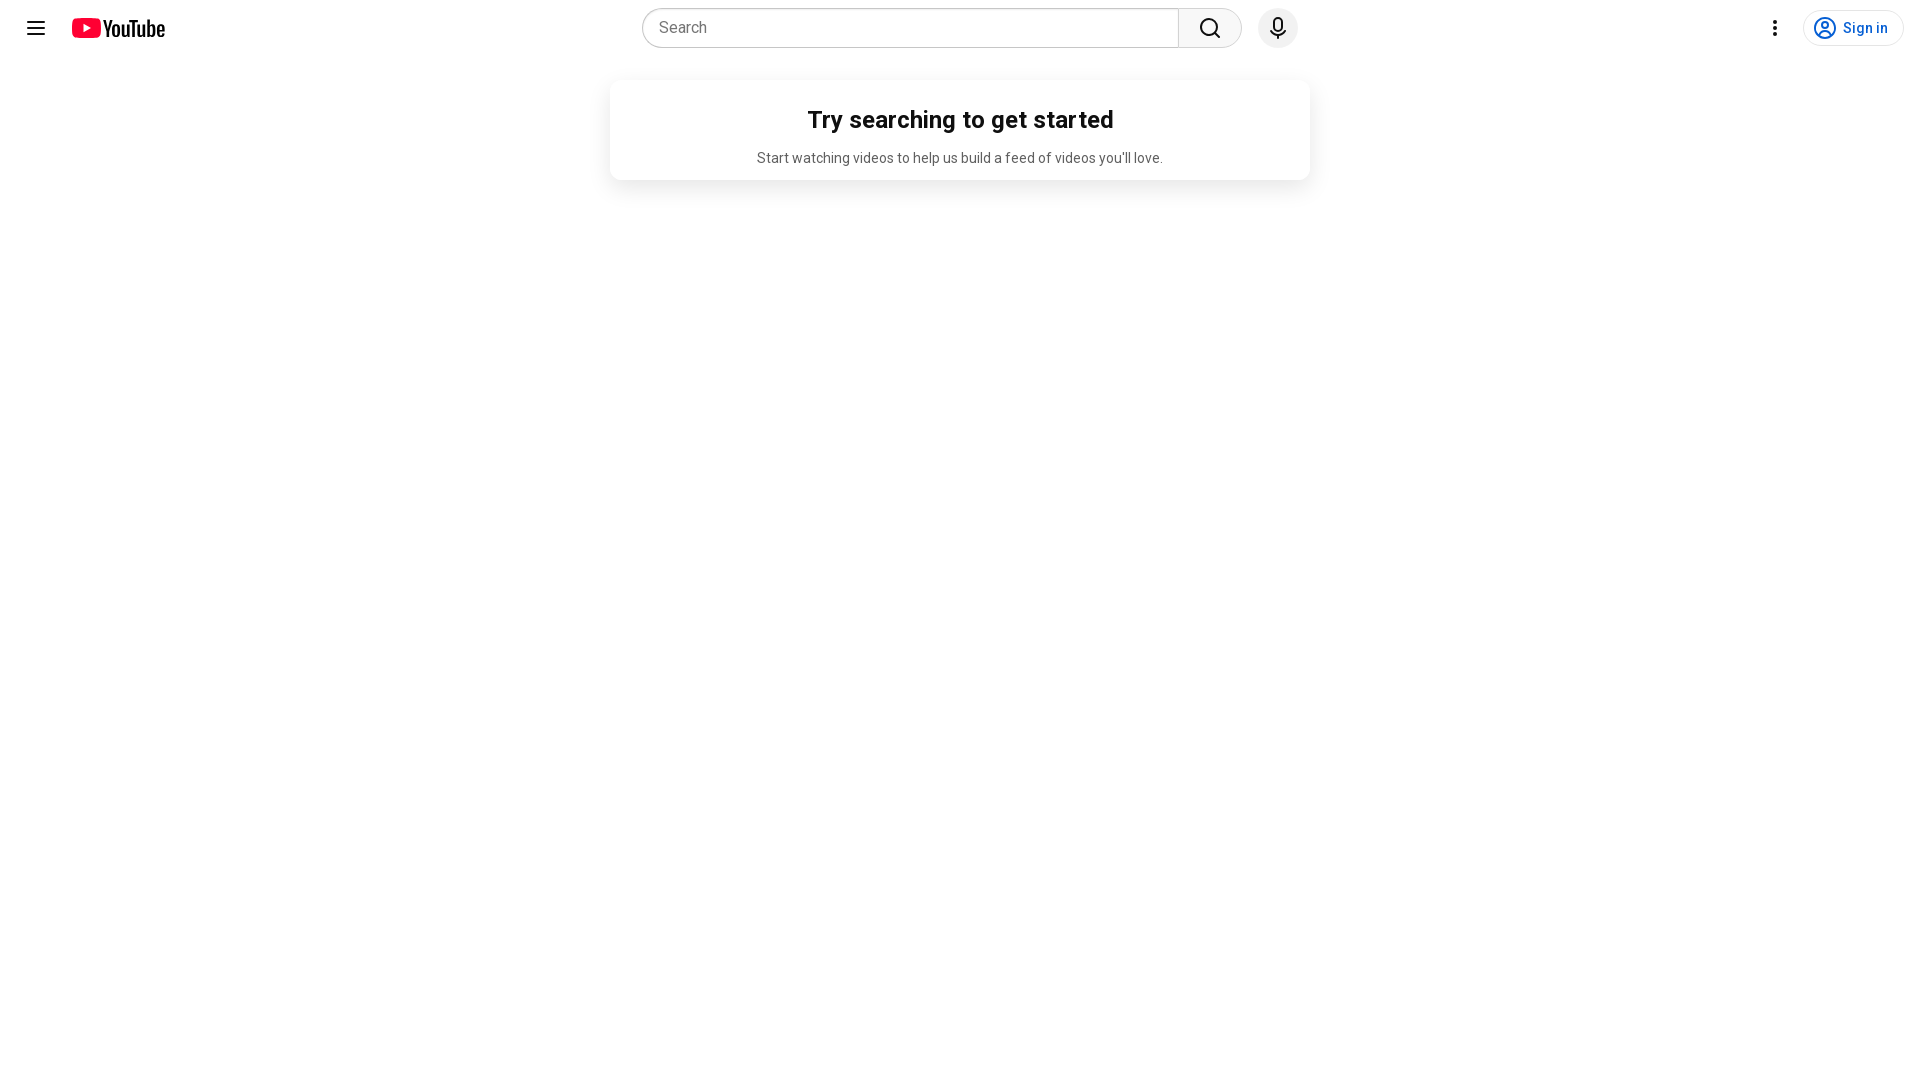

Verified that page title does not contain 'video'
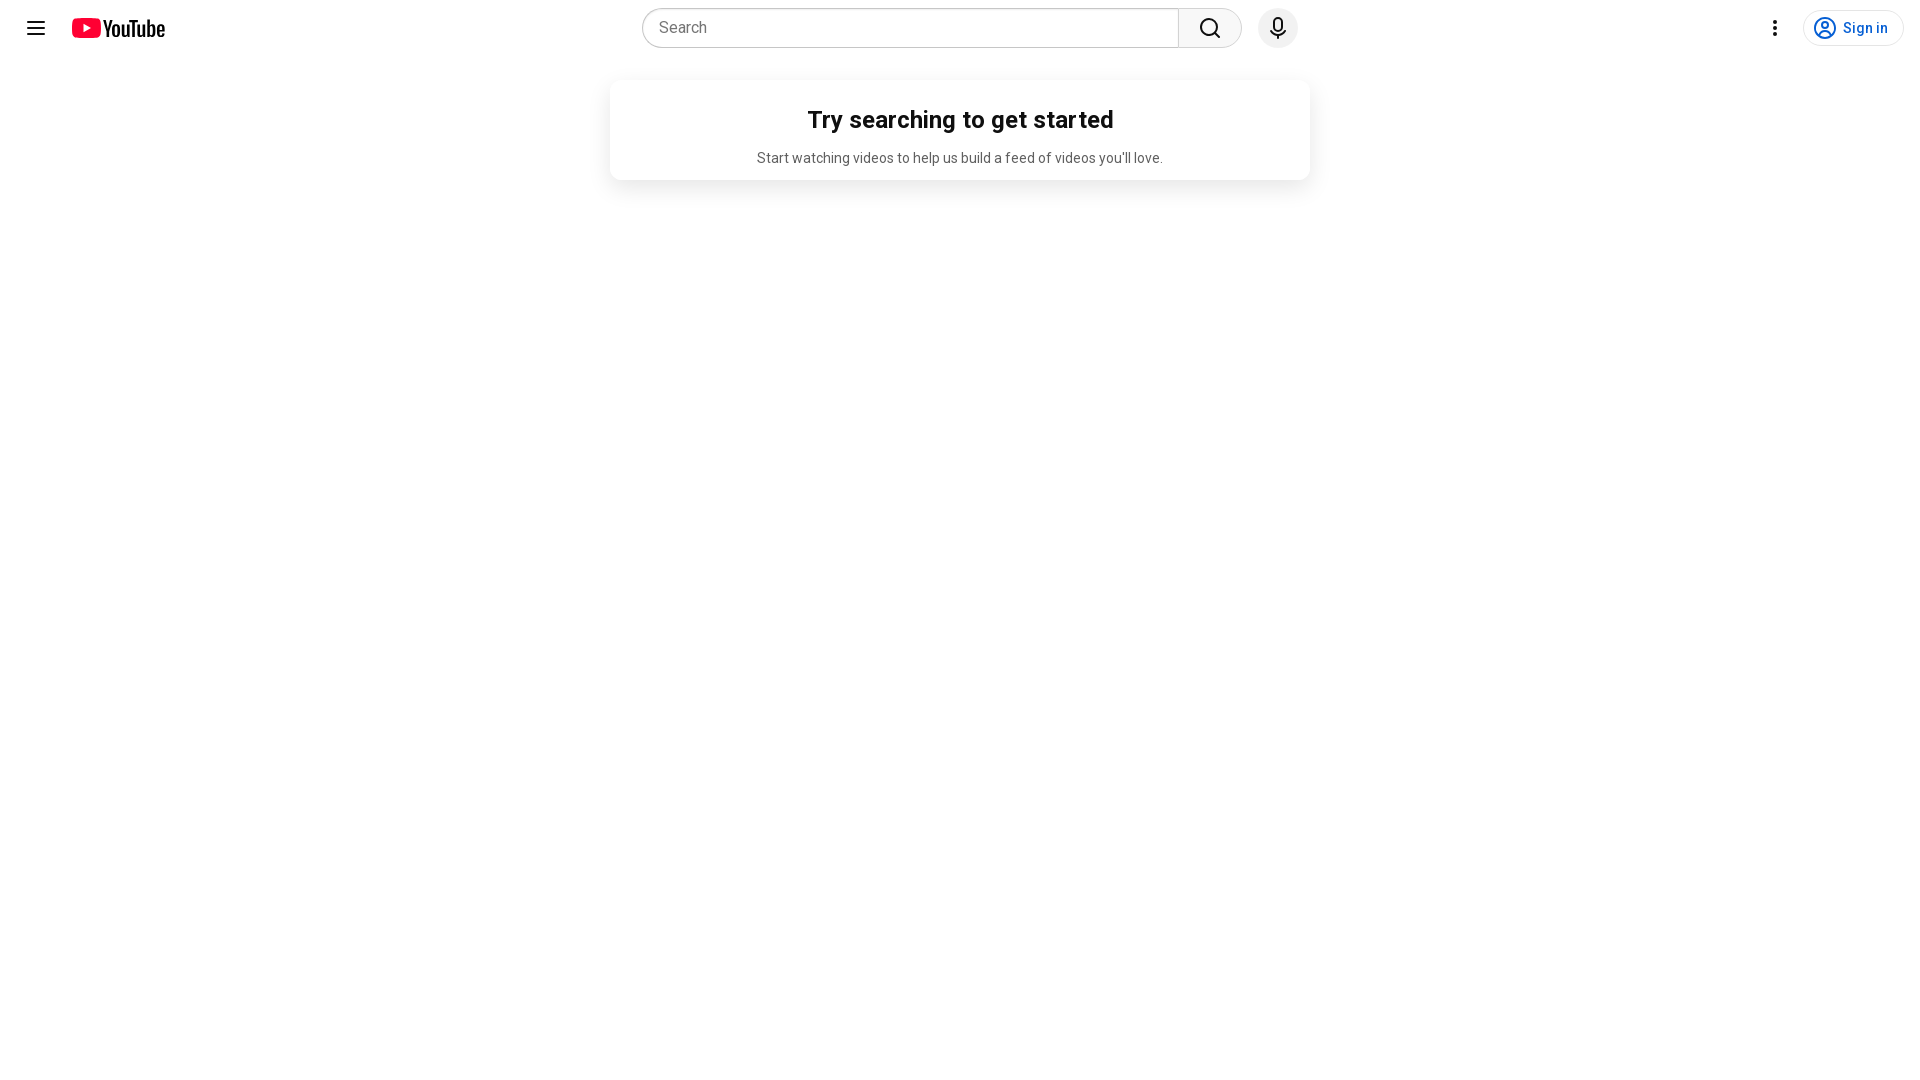

Set viewport to minimized size (800x600)
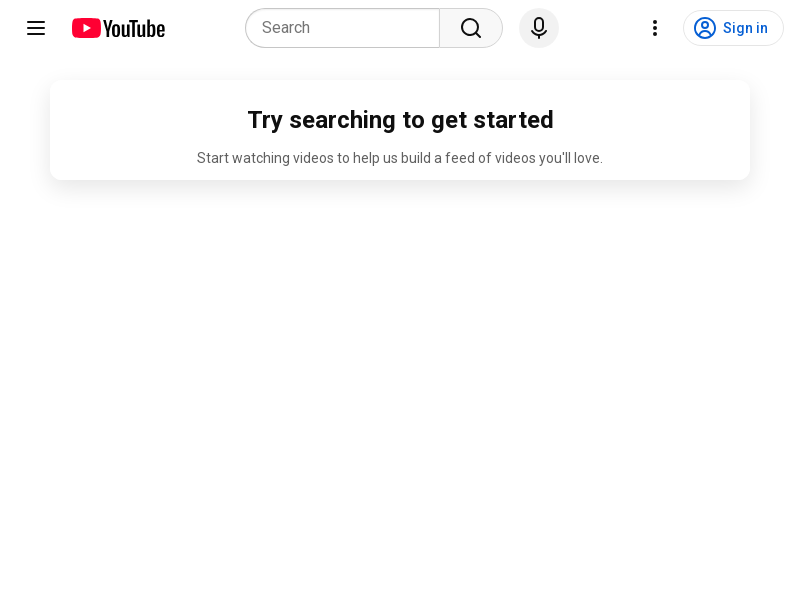

Retrieved page title after minimizing: YouTube
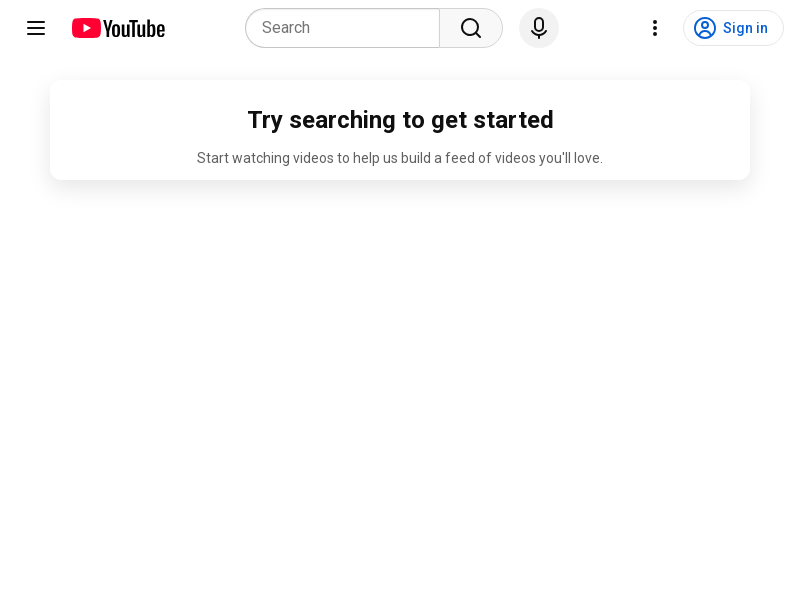

Verified that page title does not contain 'video' at minimized window state
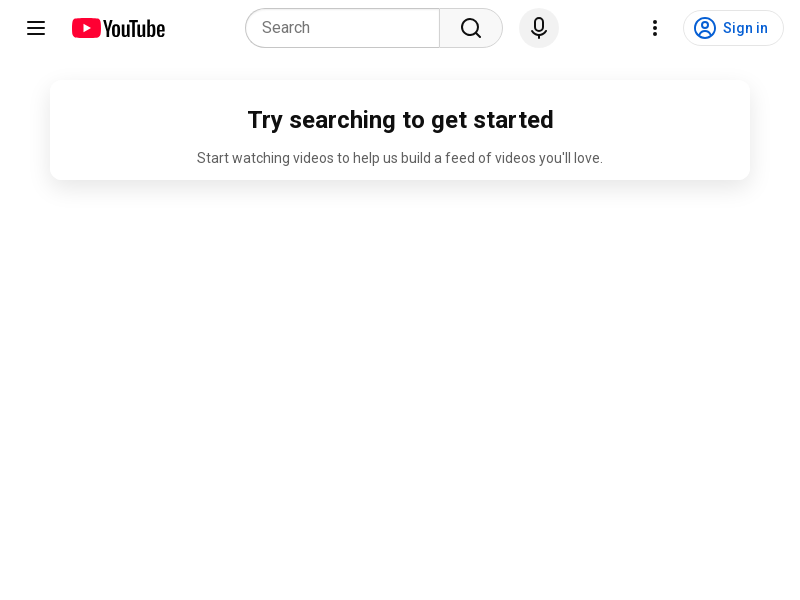

Set viewport to fullscreen-like size (1920x1080)
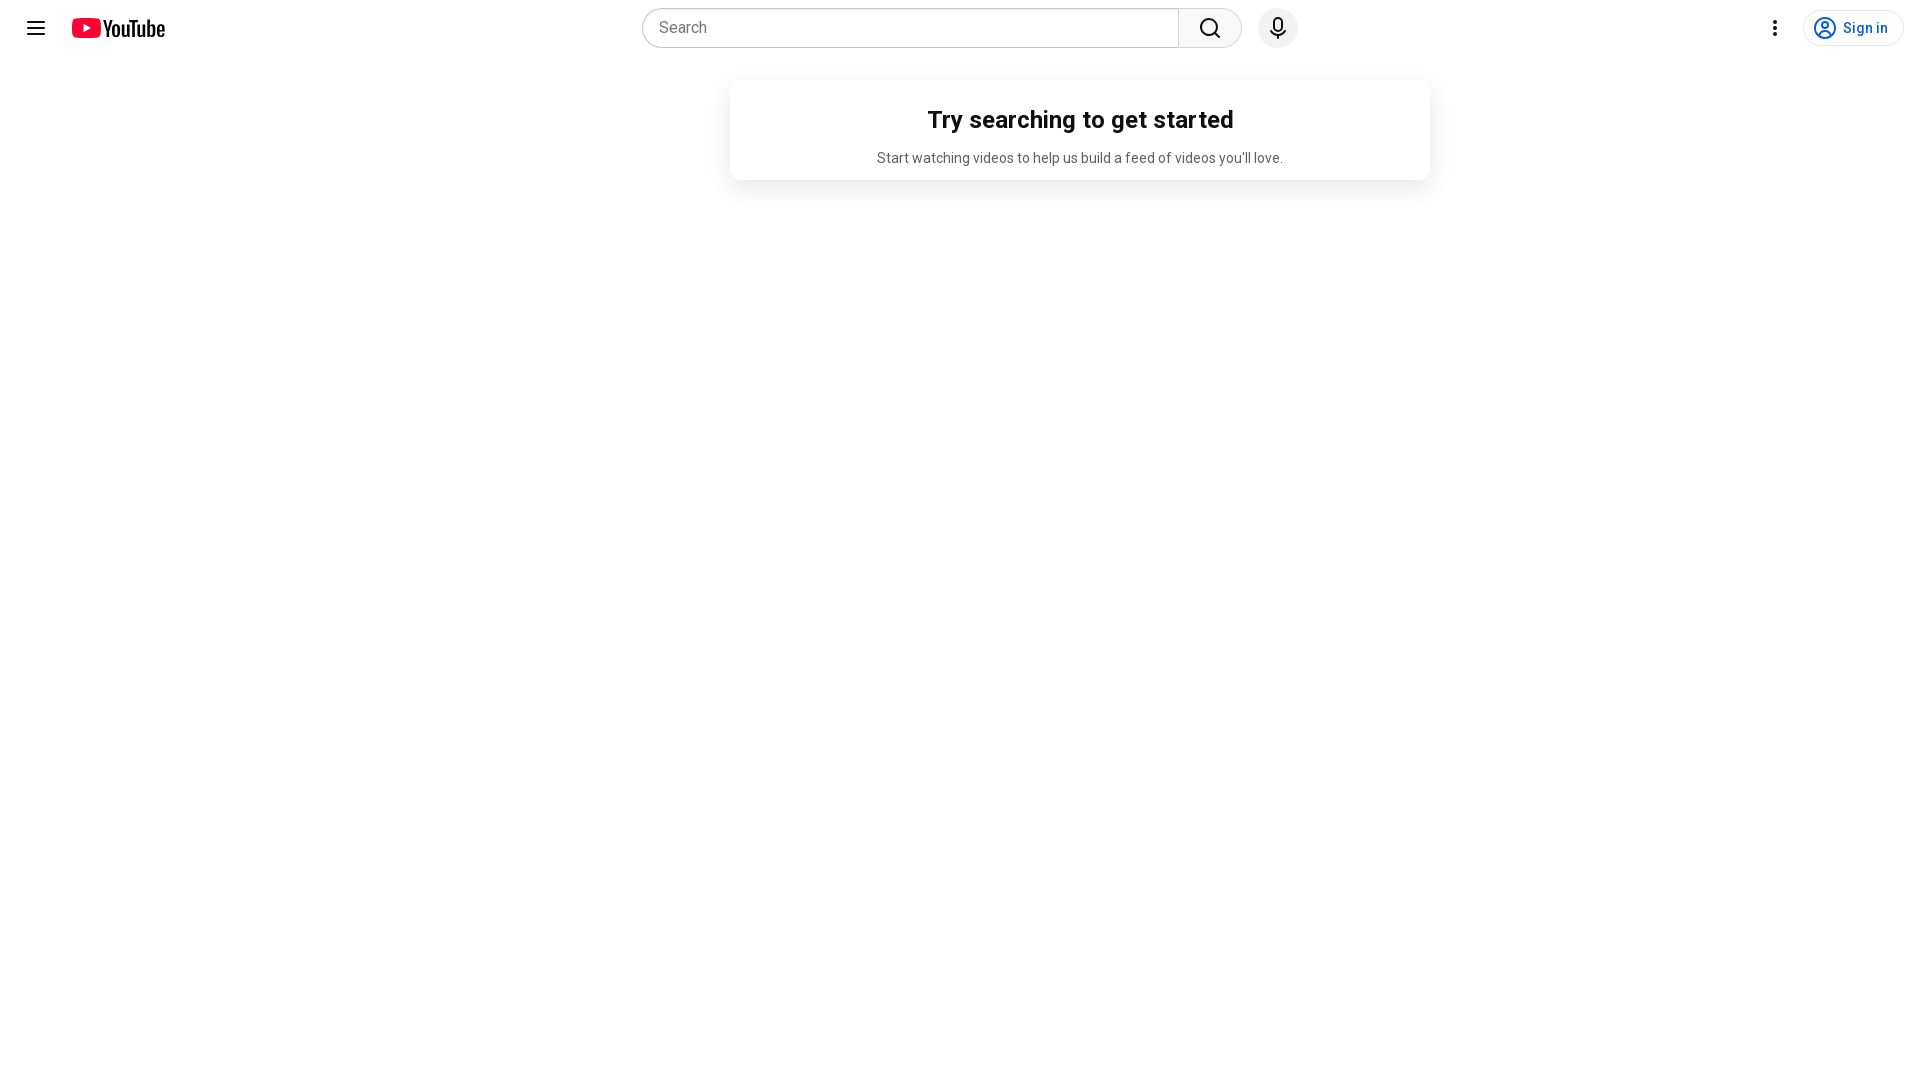

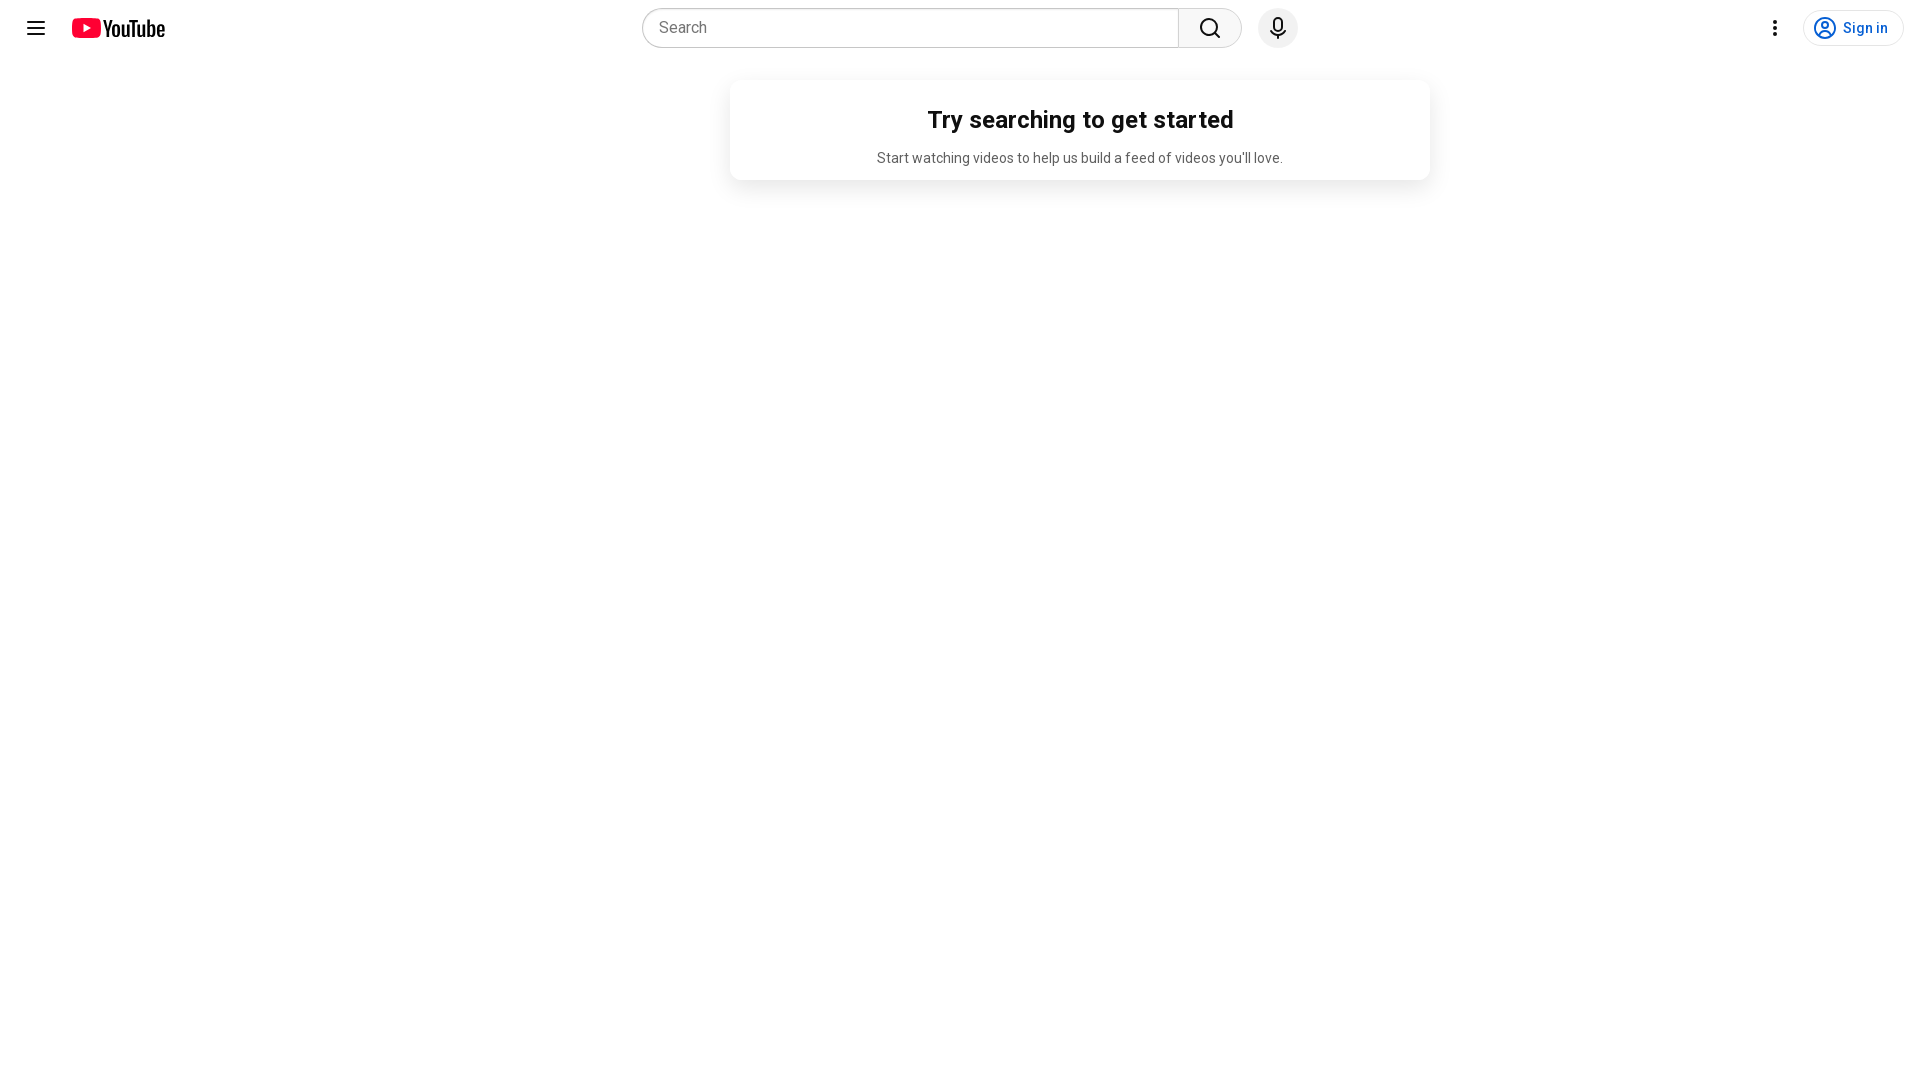